Clicks a button that opens a new window, switches to it, closes it, and returns to the main window

Starting URL: https://testautomationpractice.blogspot.com/

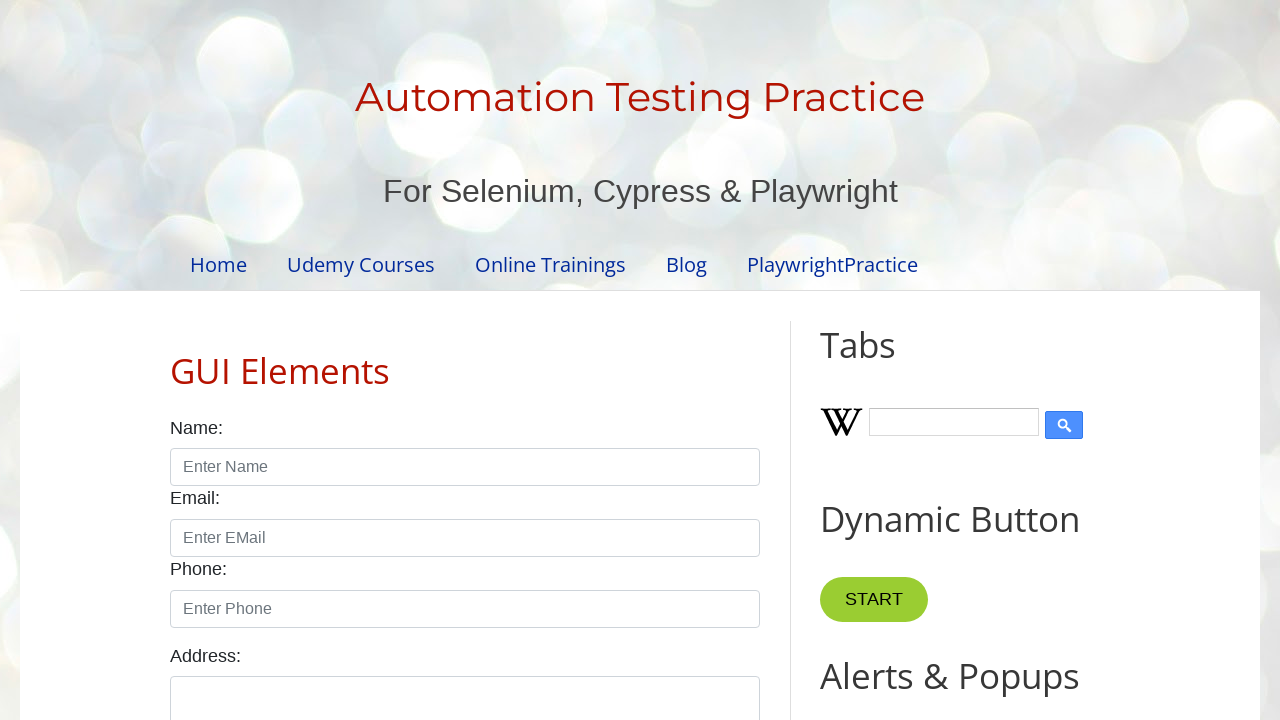

Clicked button to open new window at (880, 361) on xpath=//*[@id='HTML4']/div[1]/button
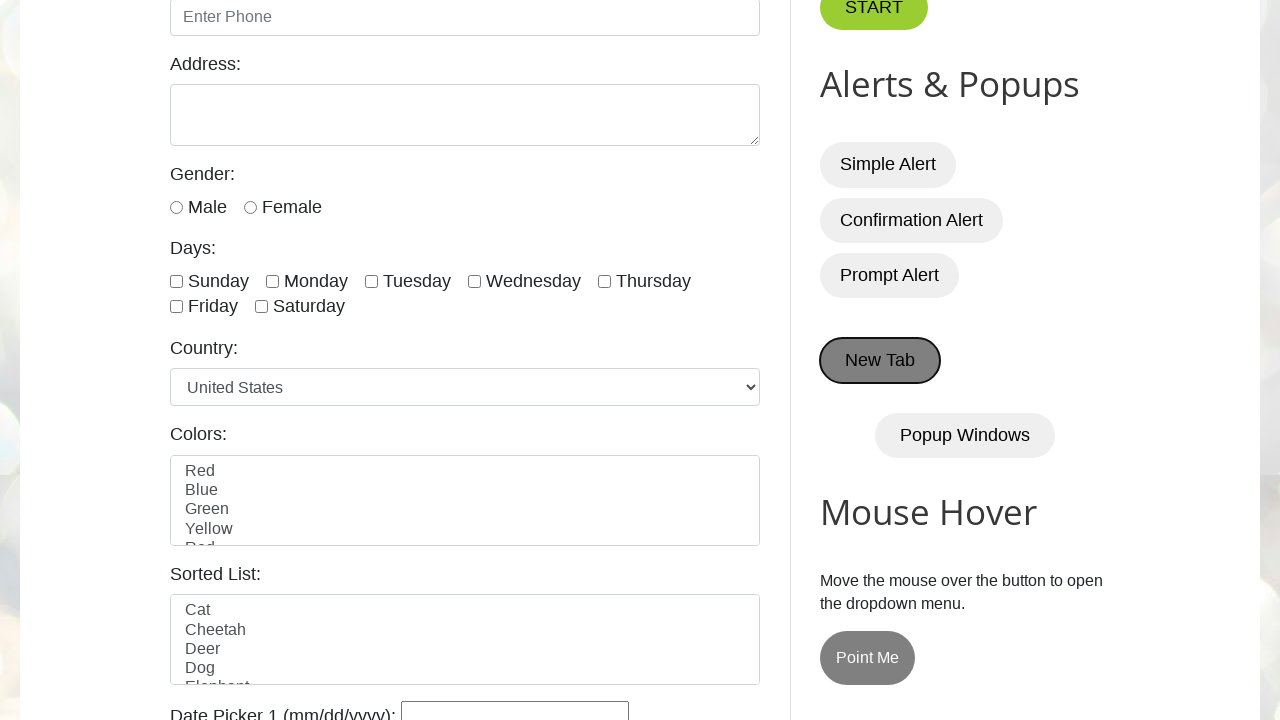

Switched to new popup window
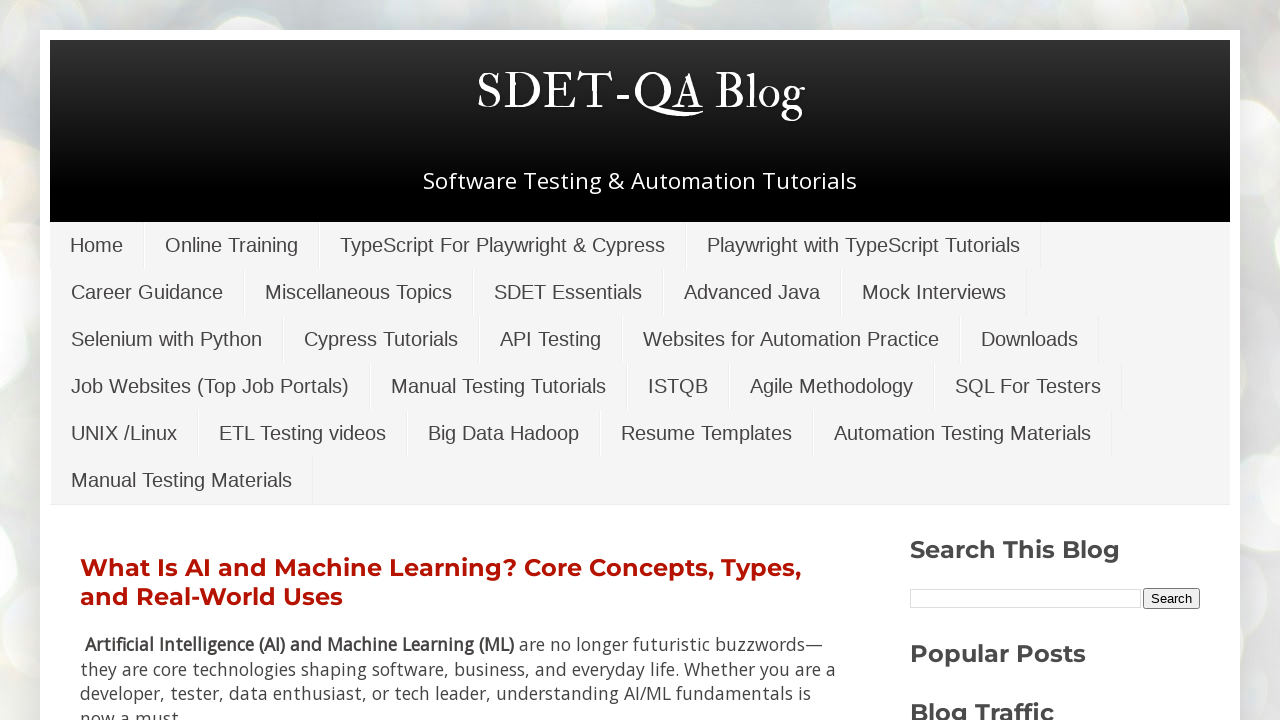

Closed the popup window
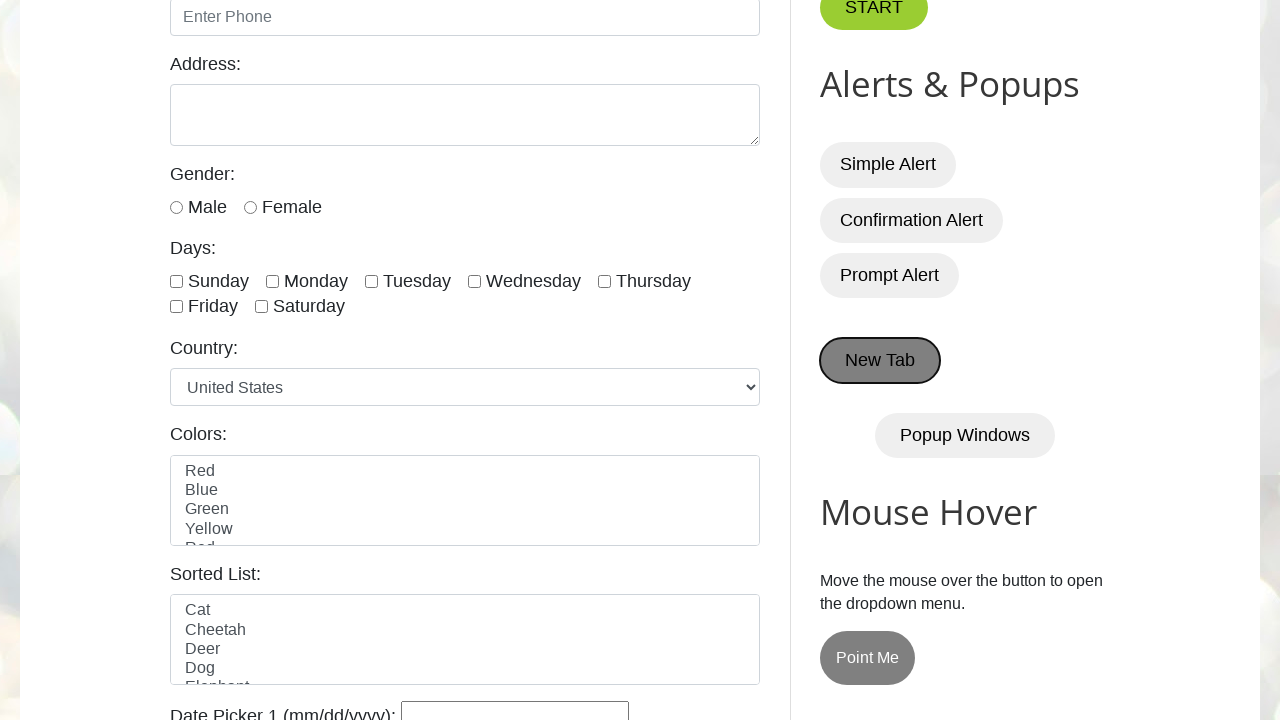

Returned to main window
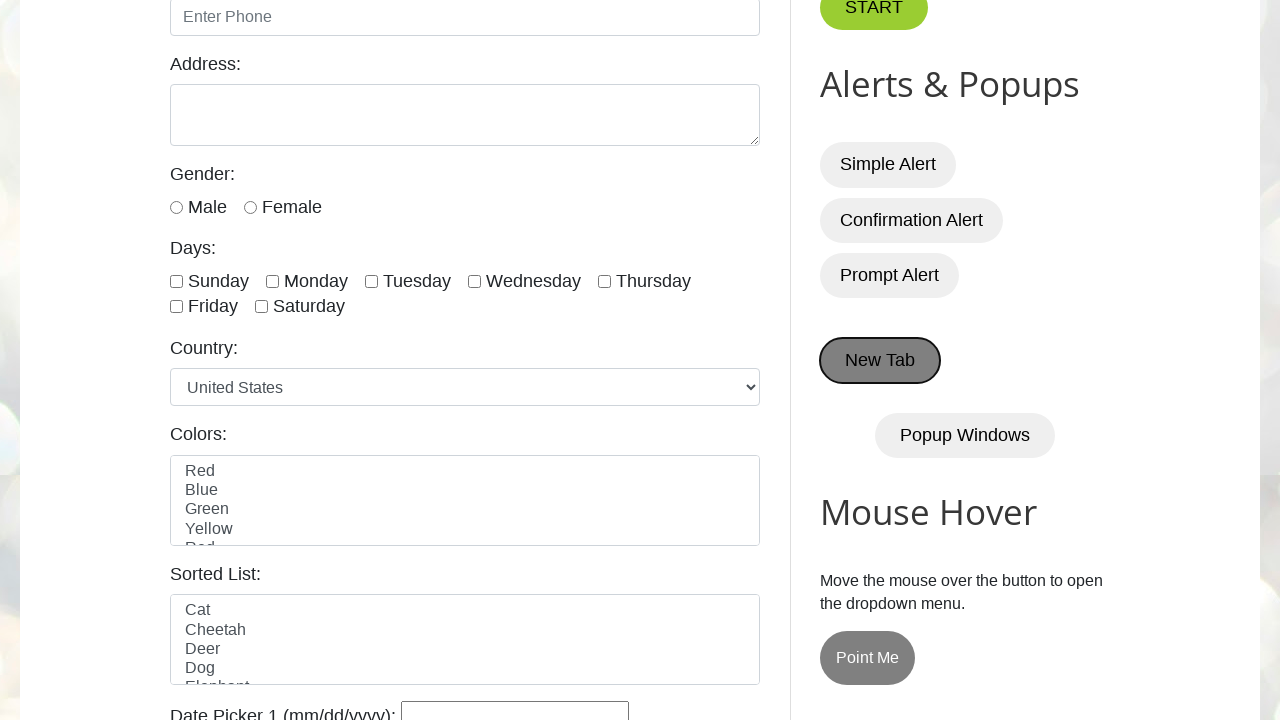

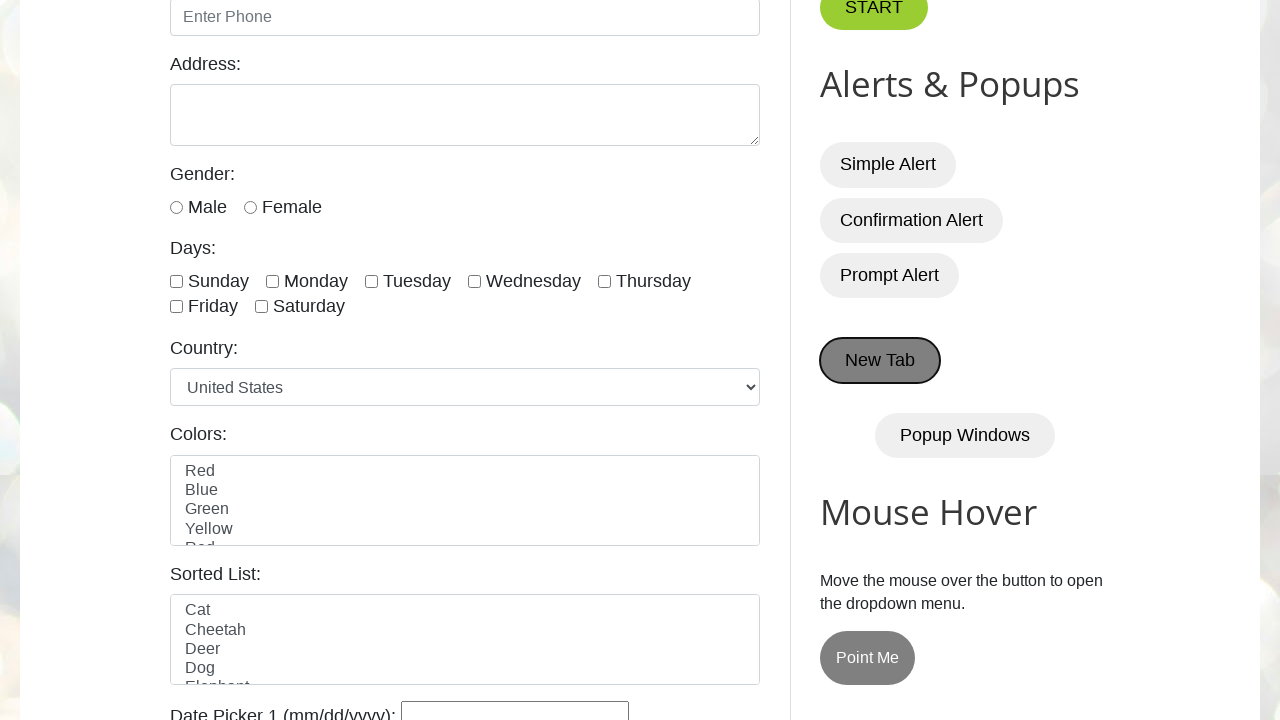